Navigates to Modal Dialogs section and opens both small and large modal dialogs

Starting URL: https://demoqa.com

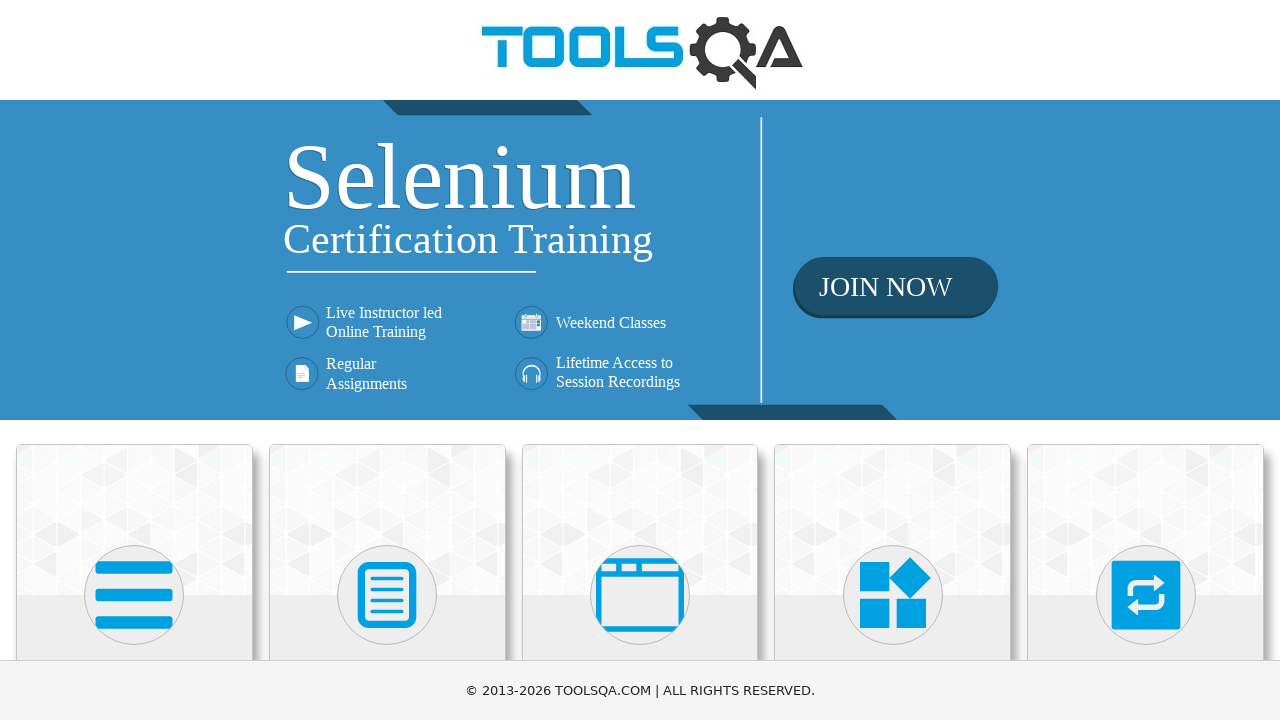

Clicked on Alerts, Frame & Windows category at (640, 360) on text=Alerts, Frame & Windows
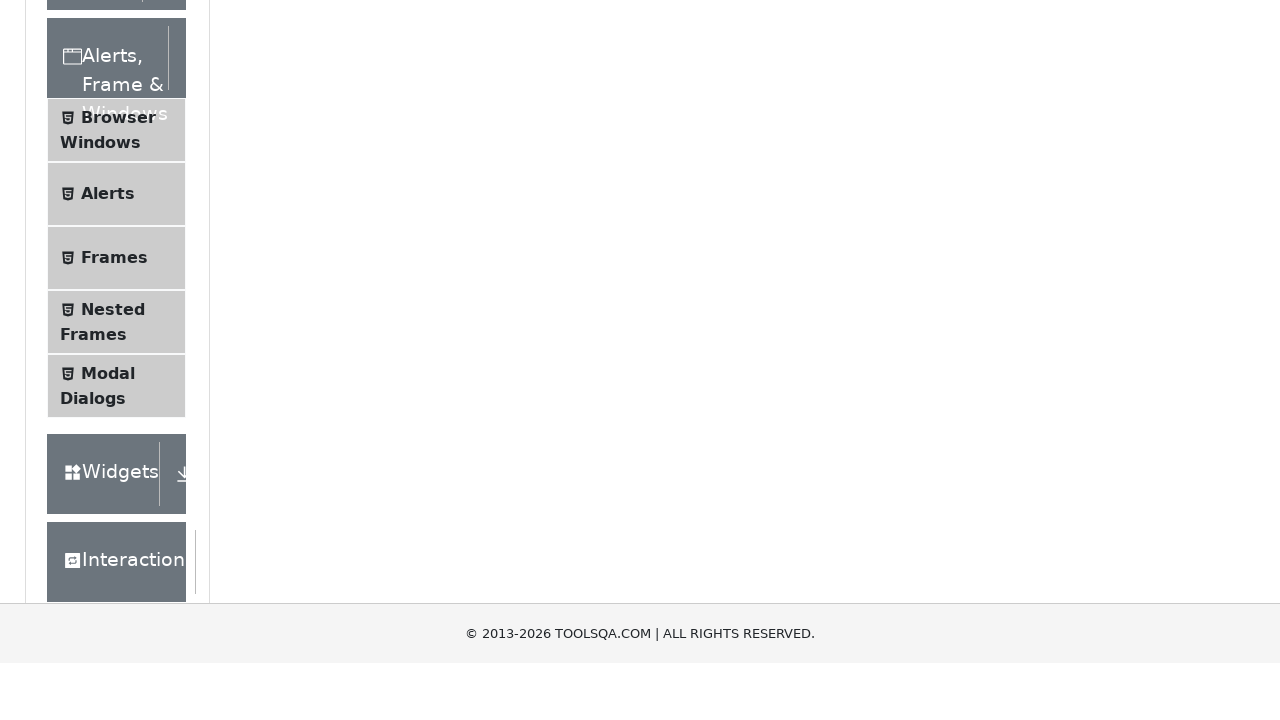

Selected Modal Dialogs tab at (108, 348) on text=Modal Dialogs
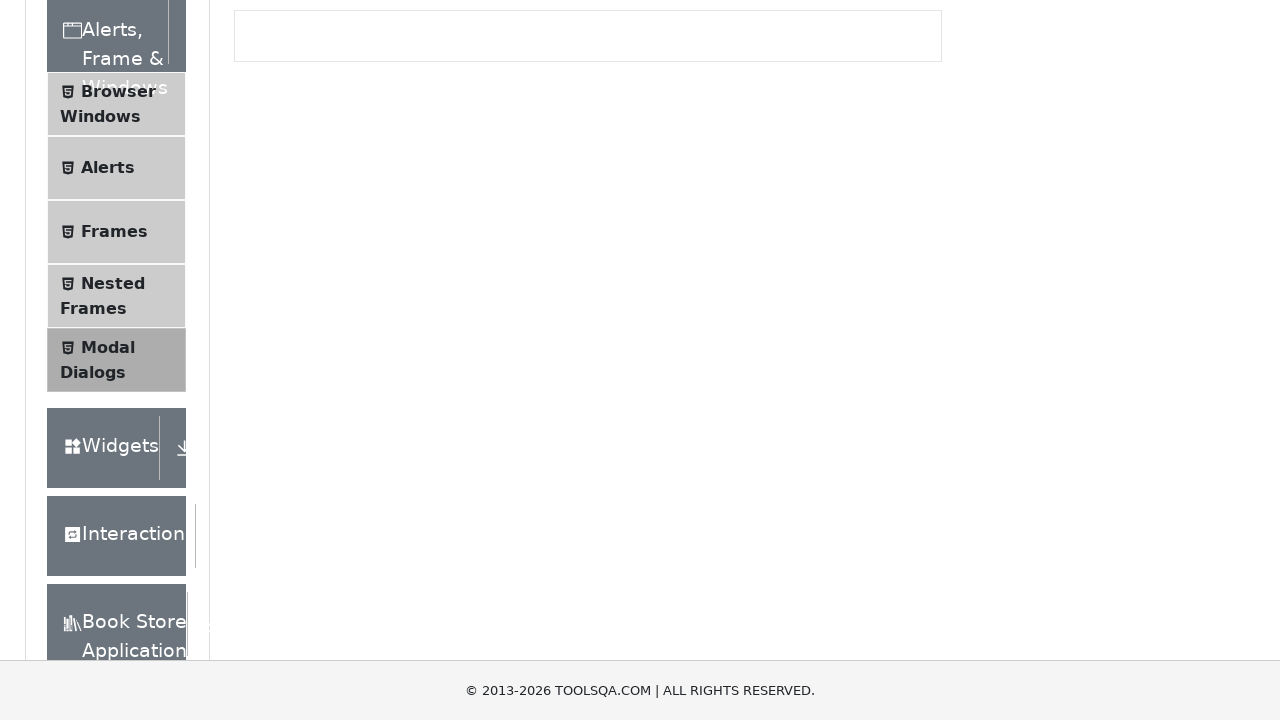

Clicked to show small modal dialog at (296, 274) on #showSmallModal
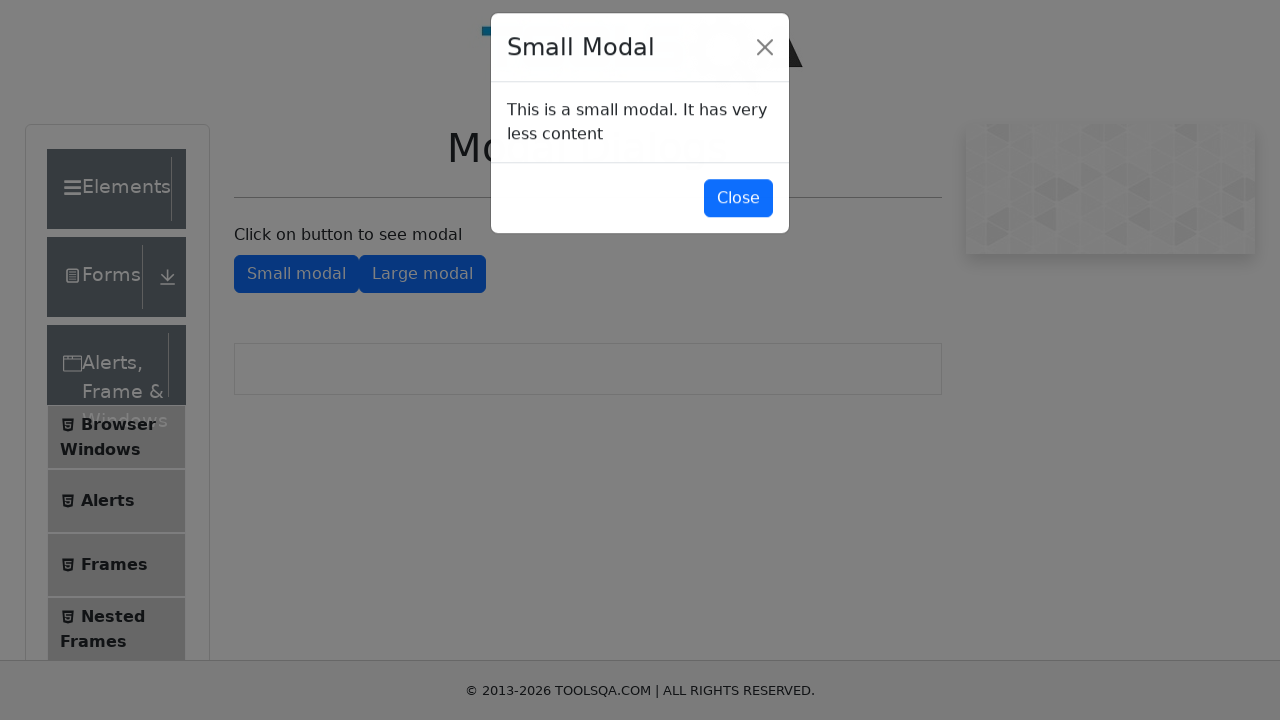

Small modal title appeared and is visible
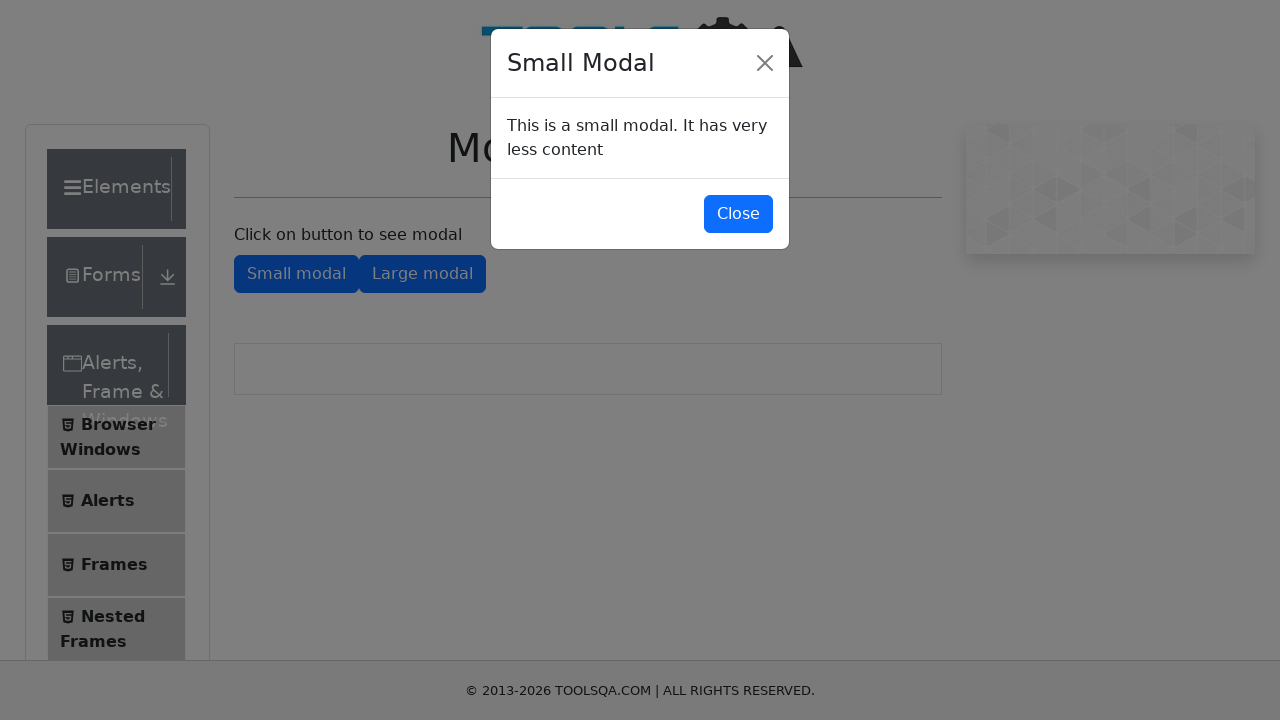

Closed small modal dialog at (738, 214) on #closeSmallModal
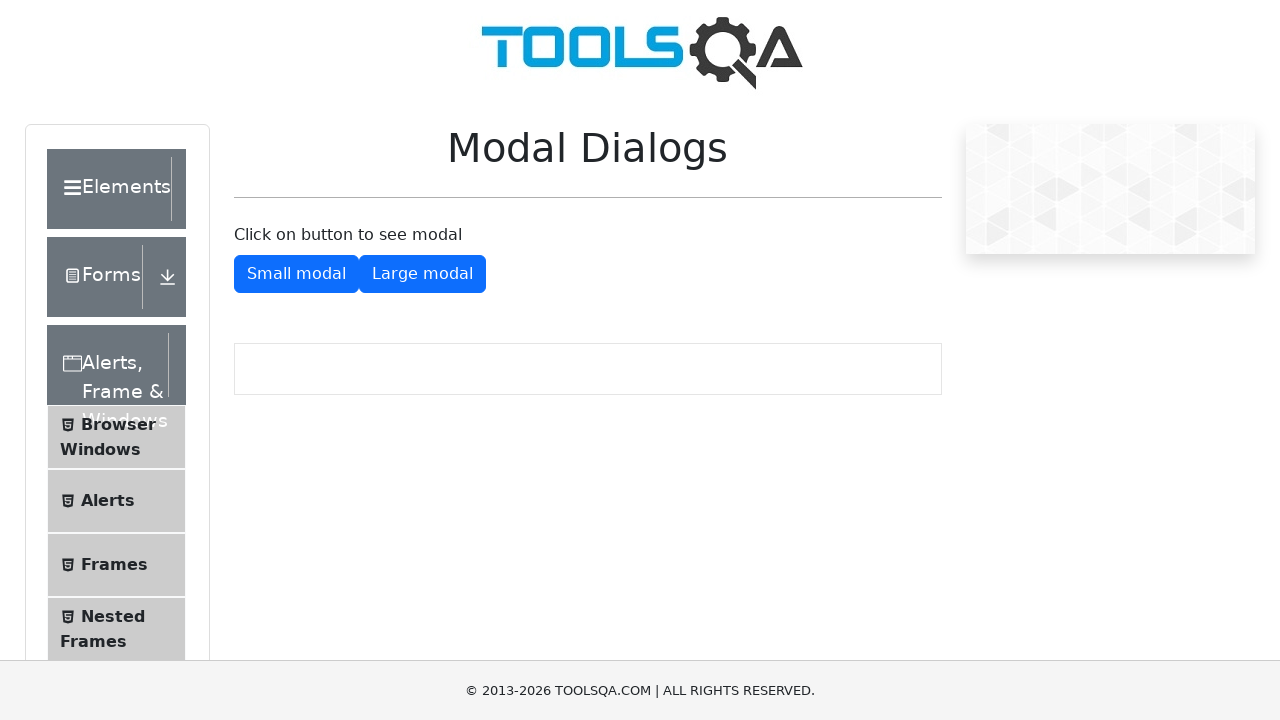

Clicked to show large modal dialog at (422, 274) on #showLargeModal
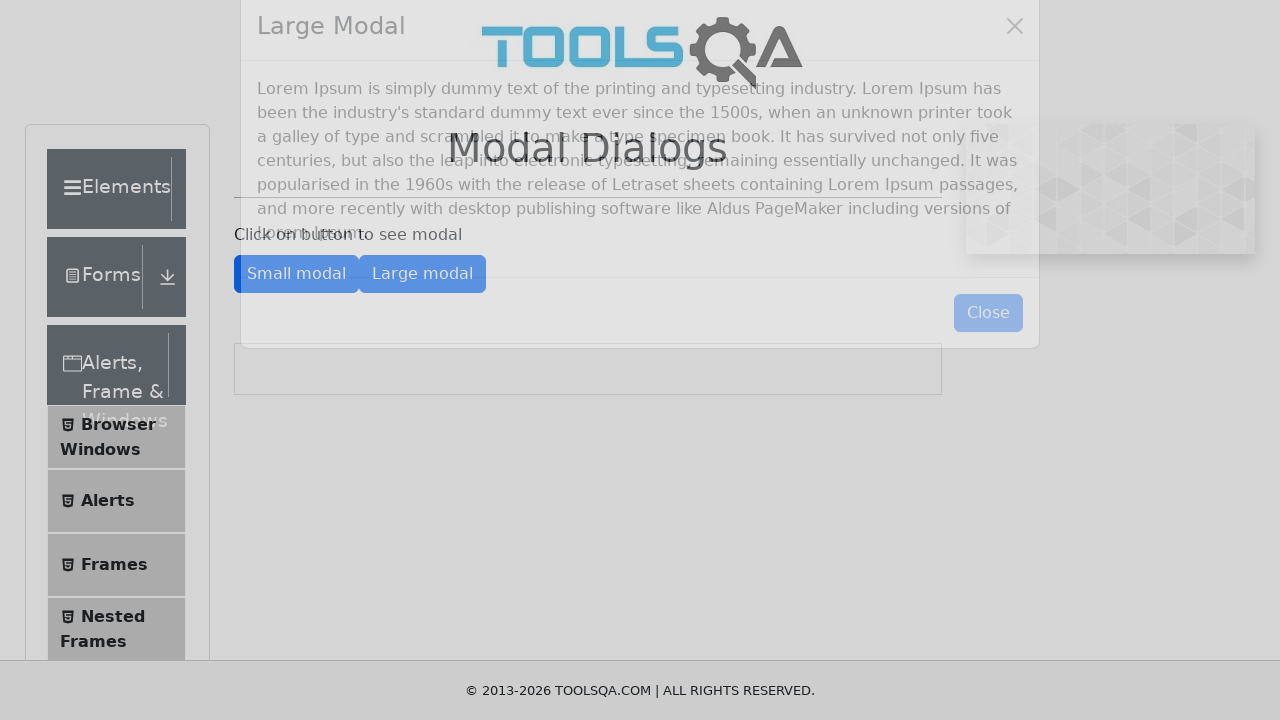

Large modal title appeared and is visible
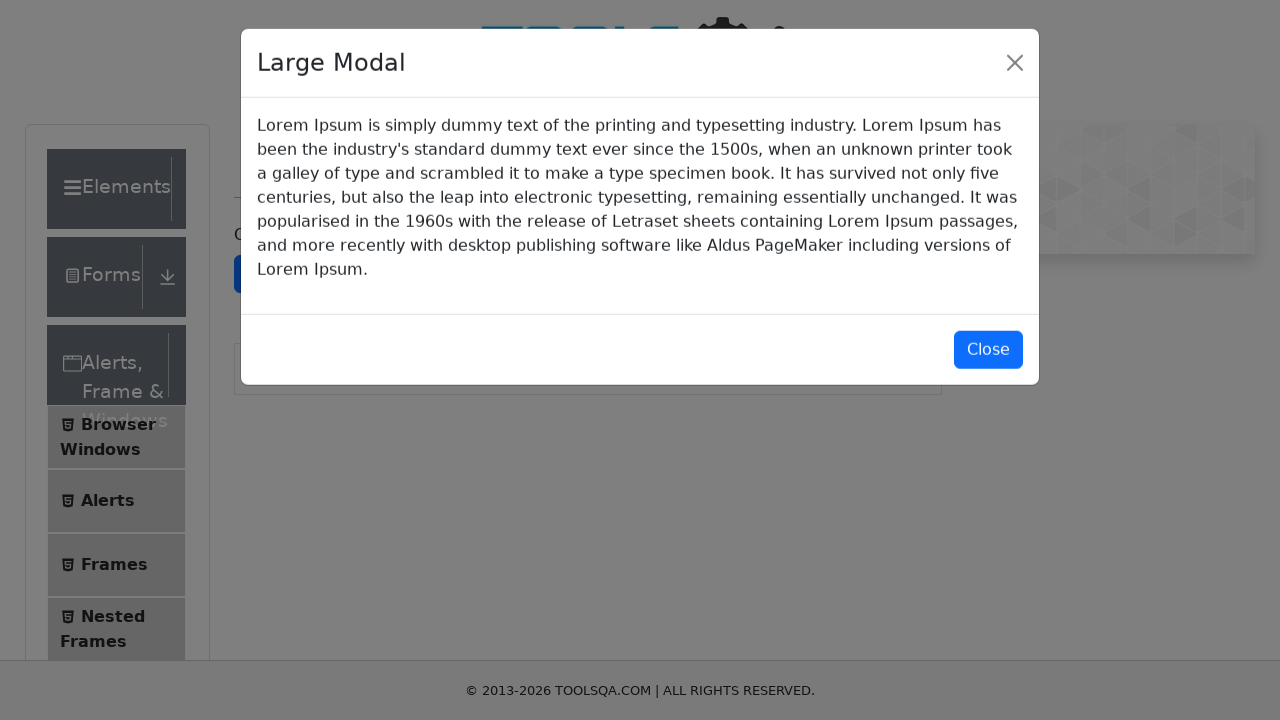

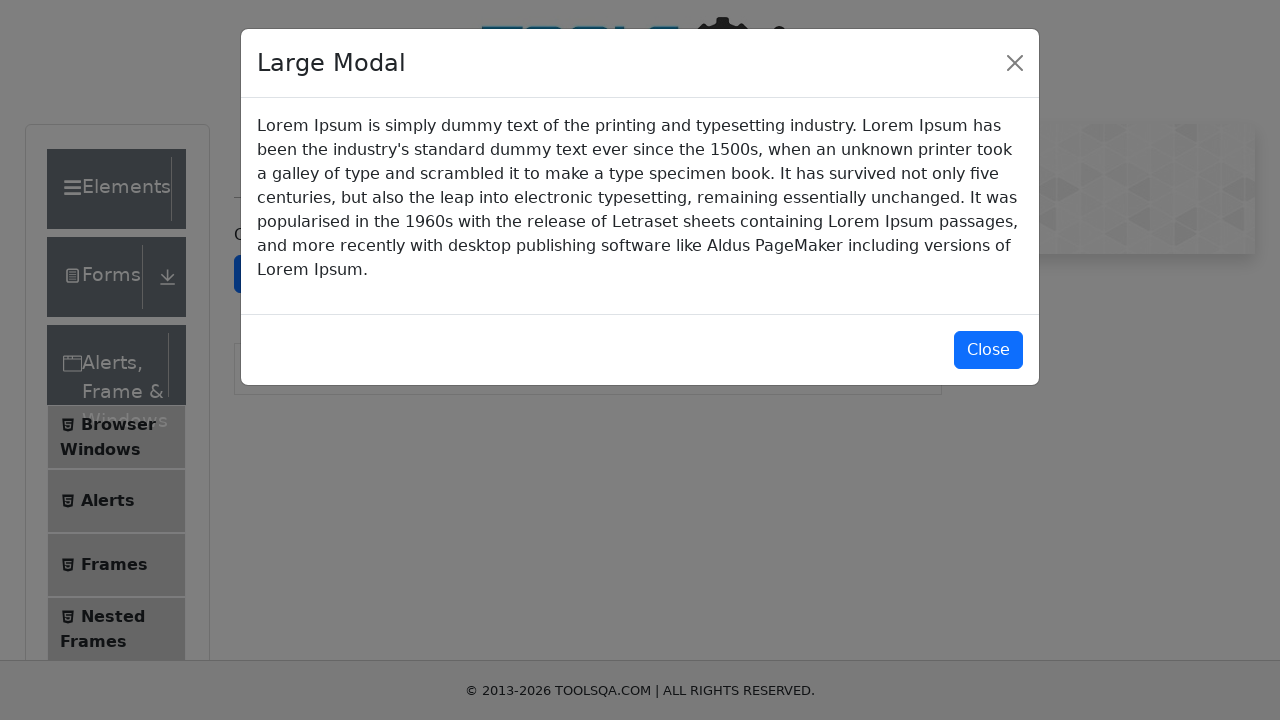